Tests radio button interactions on the Leafground demo site by selecting different browser options

Starting URL: https://www.leafground.com/radio.xhtml

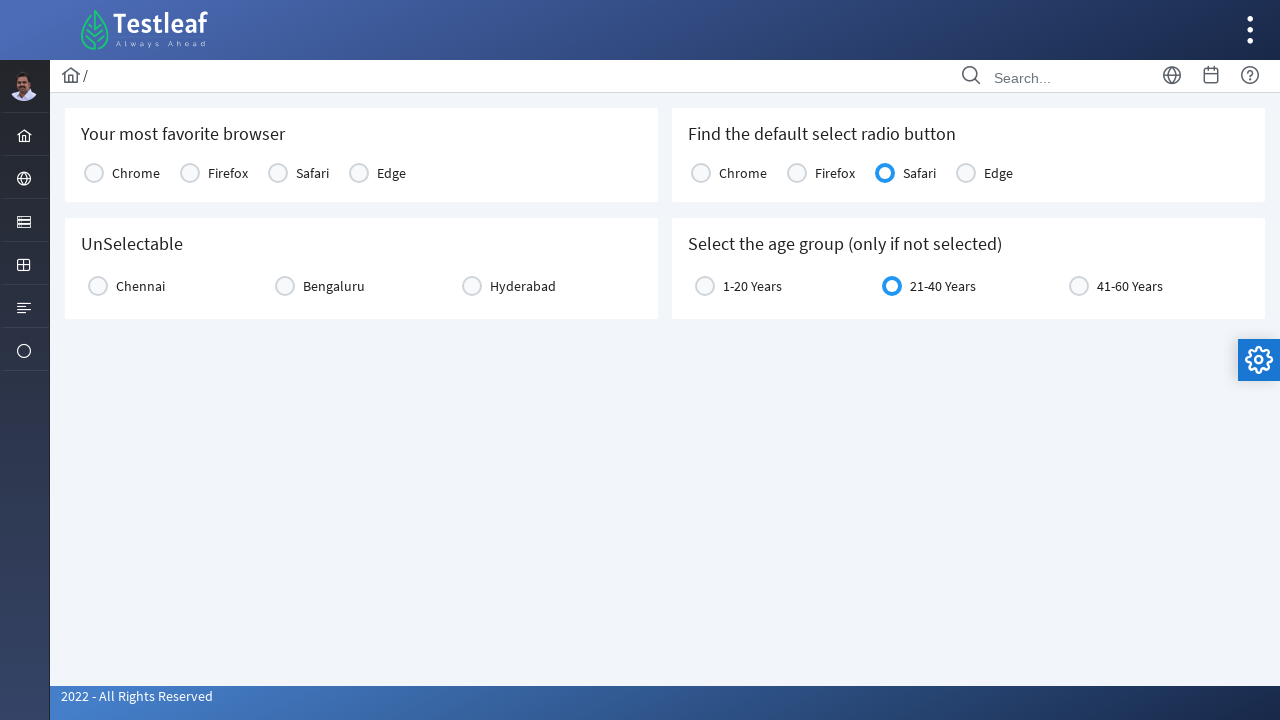

Selected Chrome radio button at (94, 173) on xpath=//*[@id='j_idt87:console1']/tbody/tr/td[1]/div/div[2]
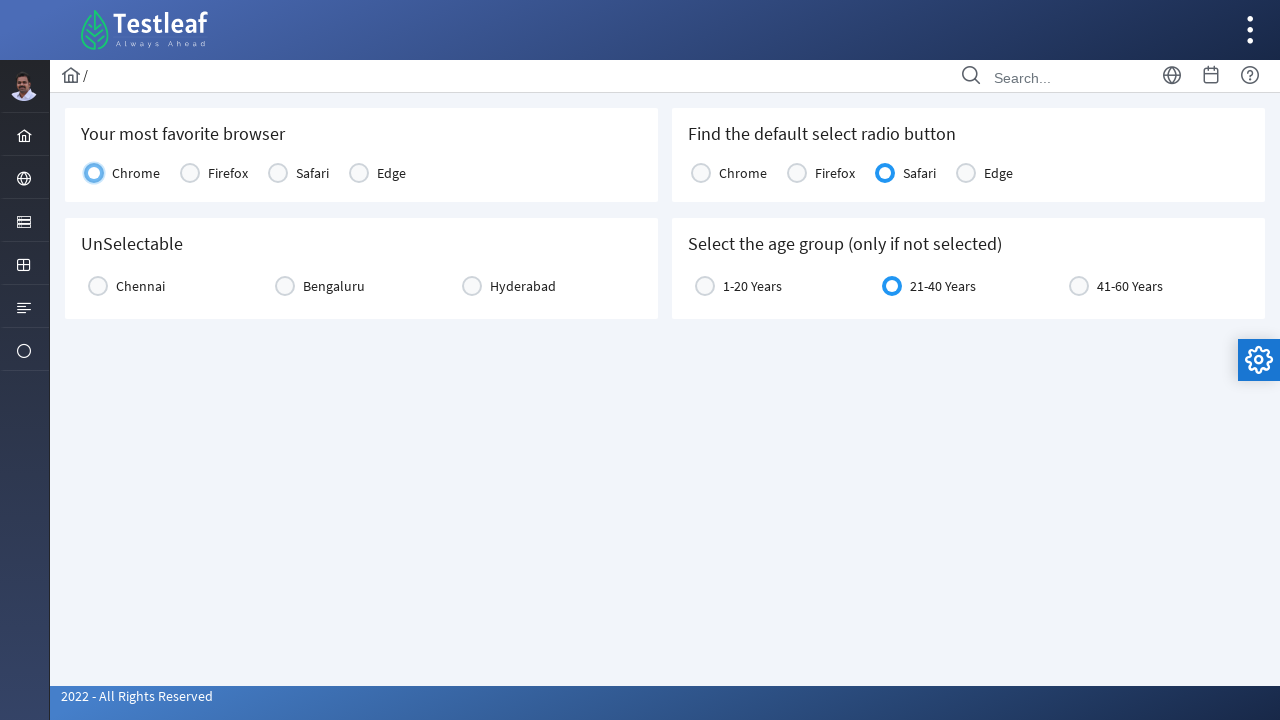

Selected Firefox radio button at (190, 173) on xpath=//*[@id='j_idt87:console1']/tbody/tr/td[2]/div/div[2]
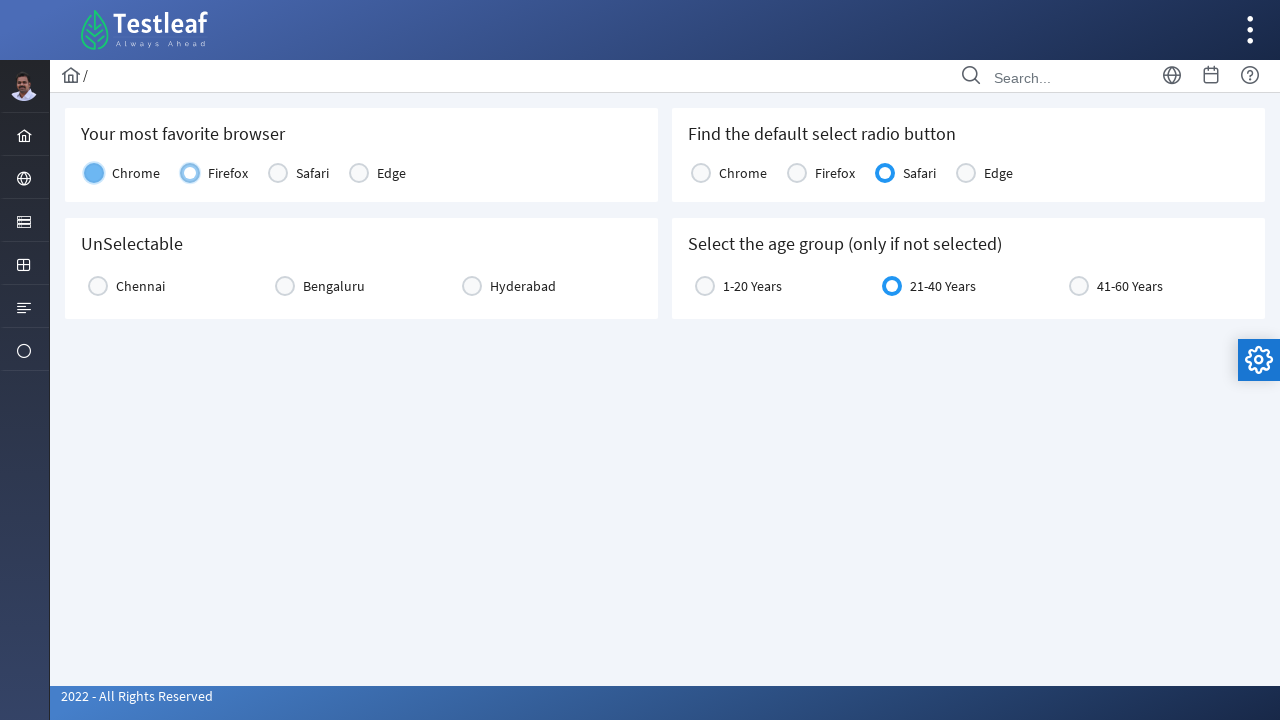

Selected Safari radio button at (278, 173) on xpath=//*[@id='j_idt87:console1']/tbody/tr/td[3]/div/div[2]
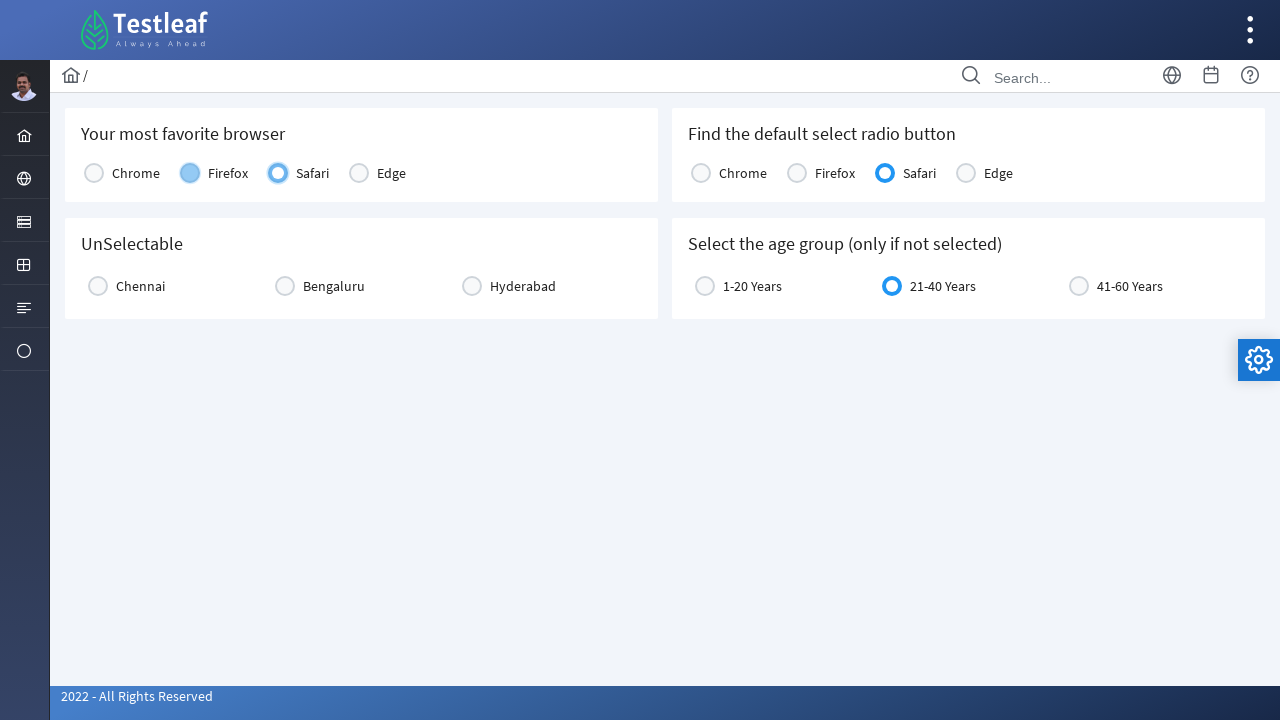

Selected Edge radio button at (359, 173) on xpath=//*[@id='j_idt87:console1']/tbody/tr/td[4]/div/div[2]
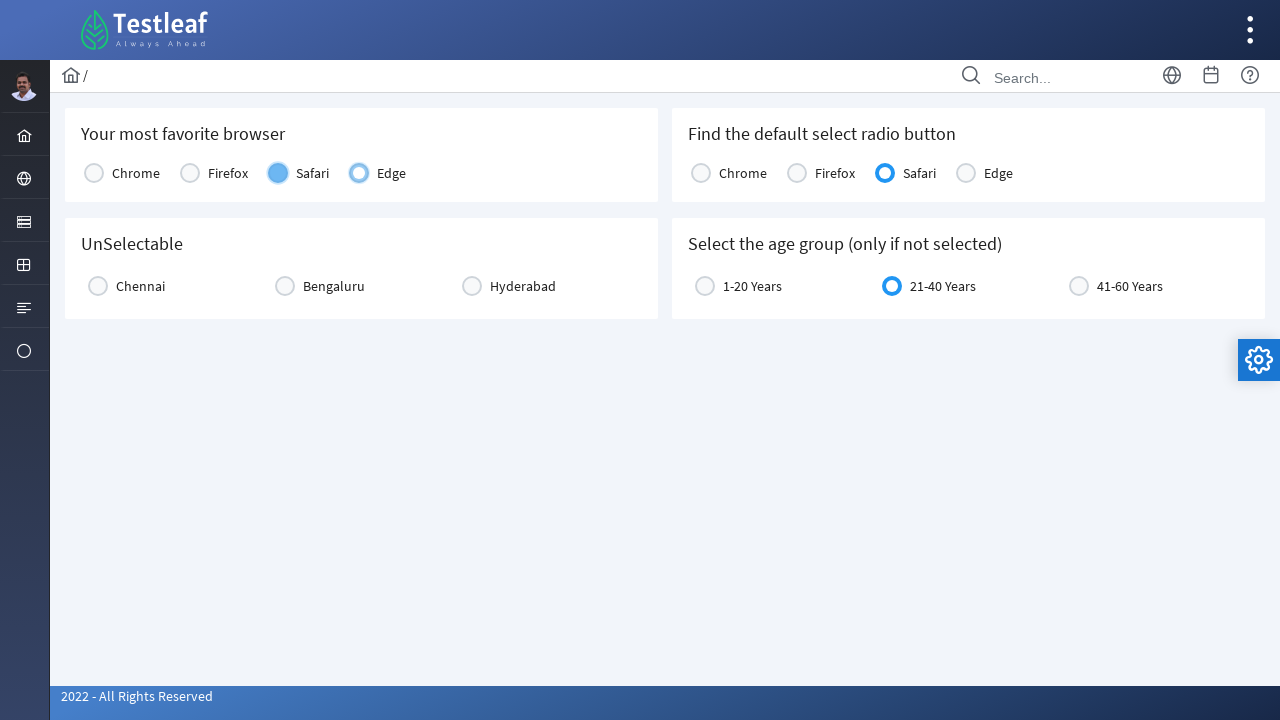

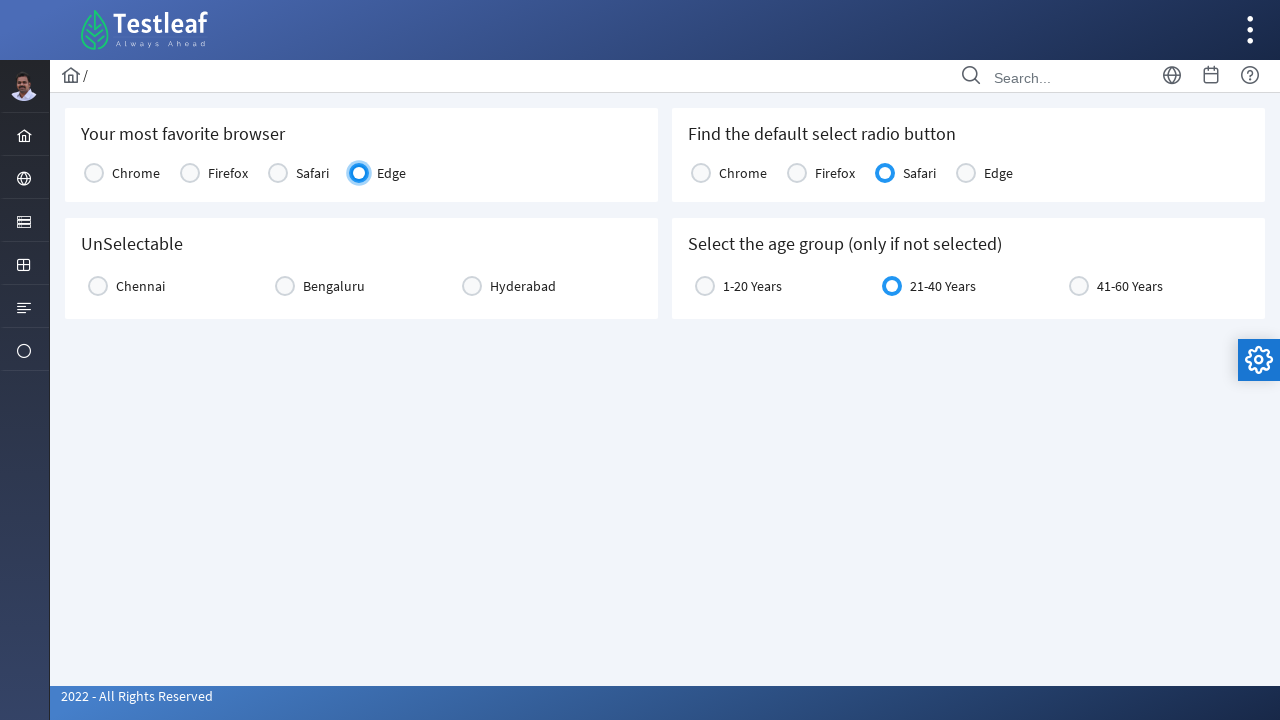